Tests downloading an external file by clicking on a link with text "some-file.txt" and verifying the downloaded file name

Starting URL: https://the-internet.herokuapp.com/download

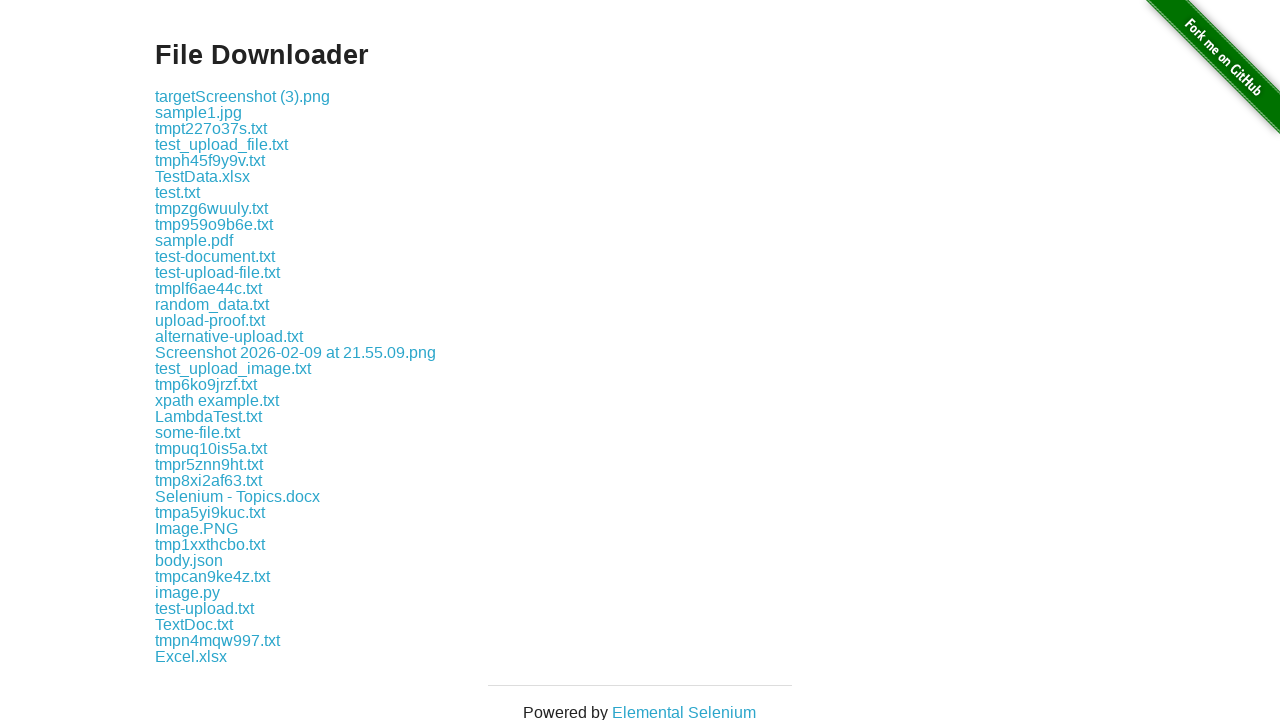

Clicked on download link for 'some-file.txt' at (198, 432) on a:text('some-file.txt')
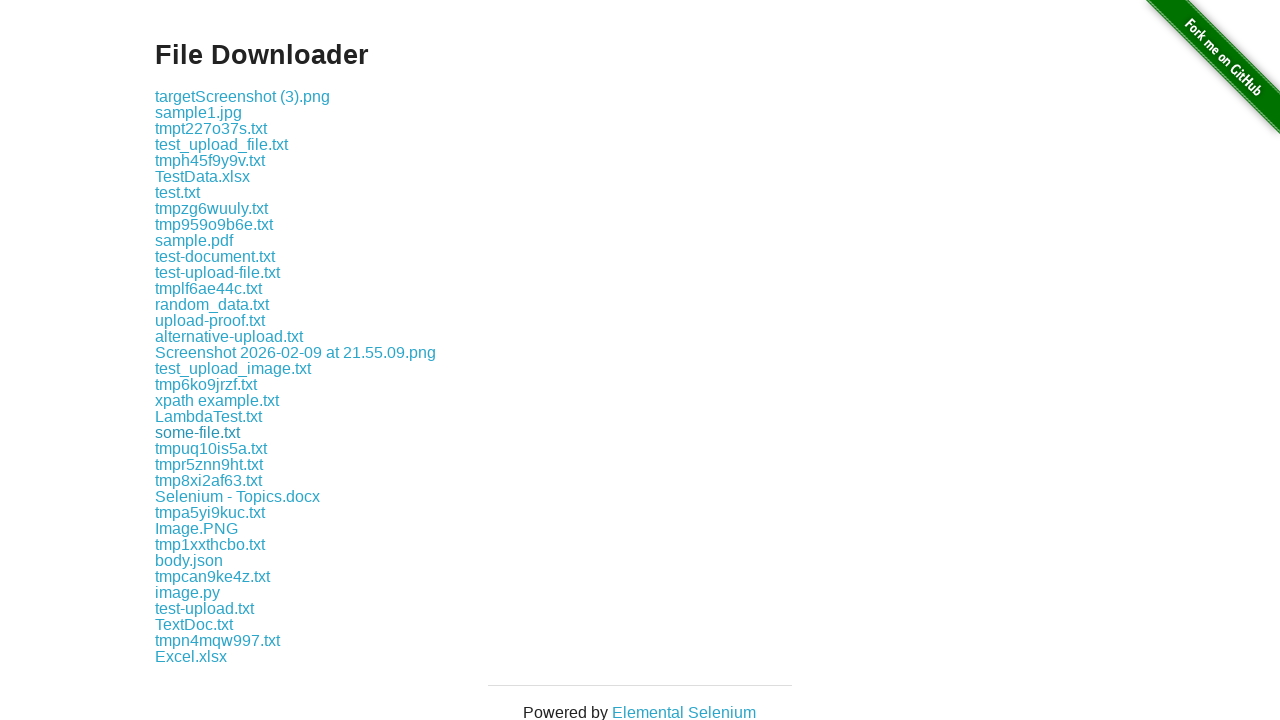

File download completed and download object obtained
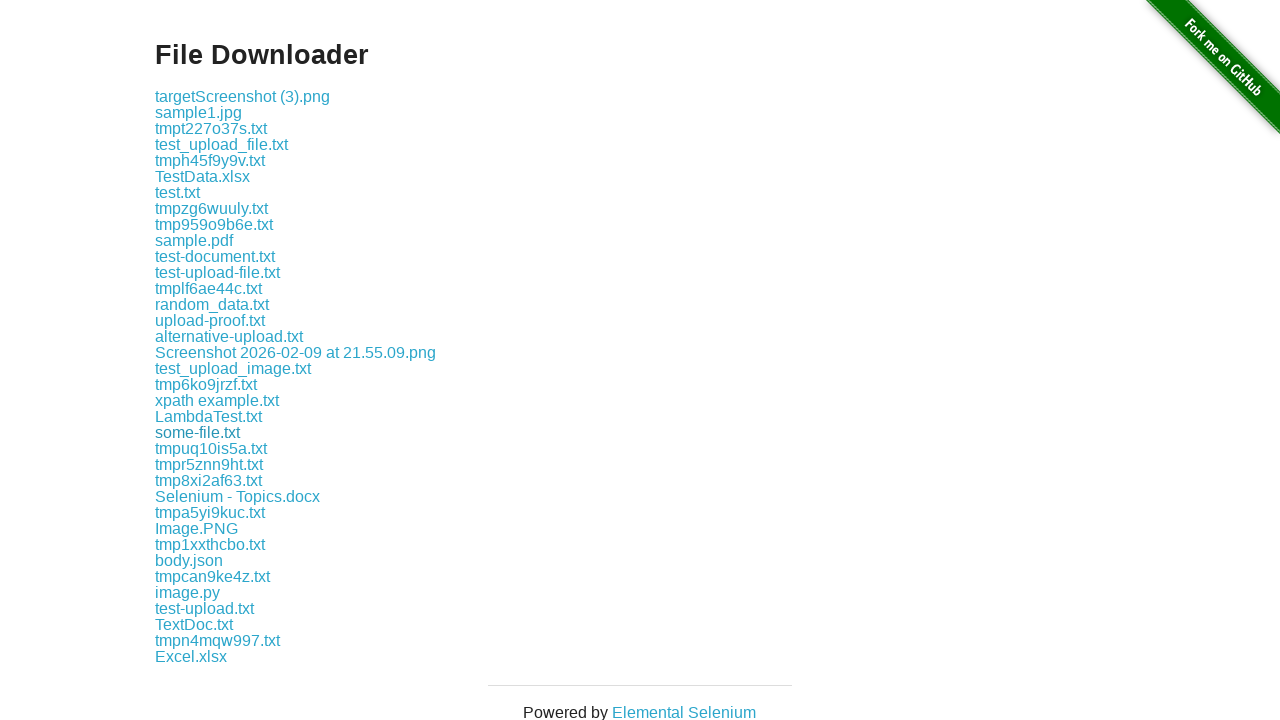

Verified downloaded file name is 'some-file.txt'
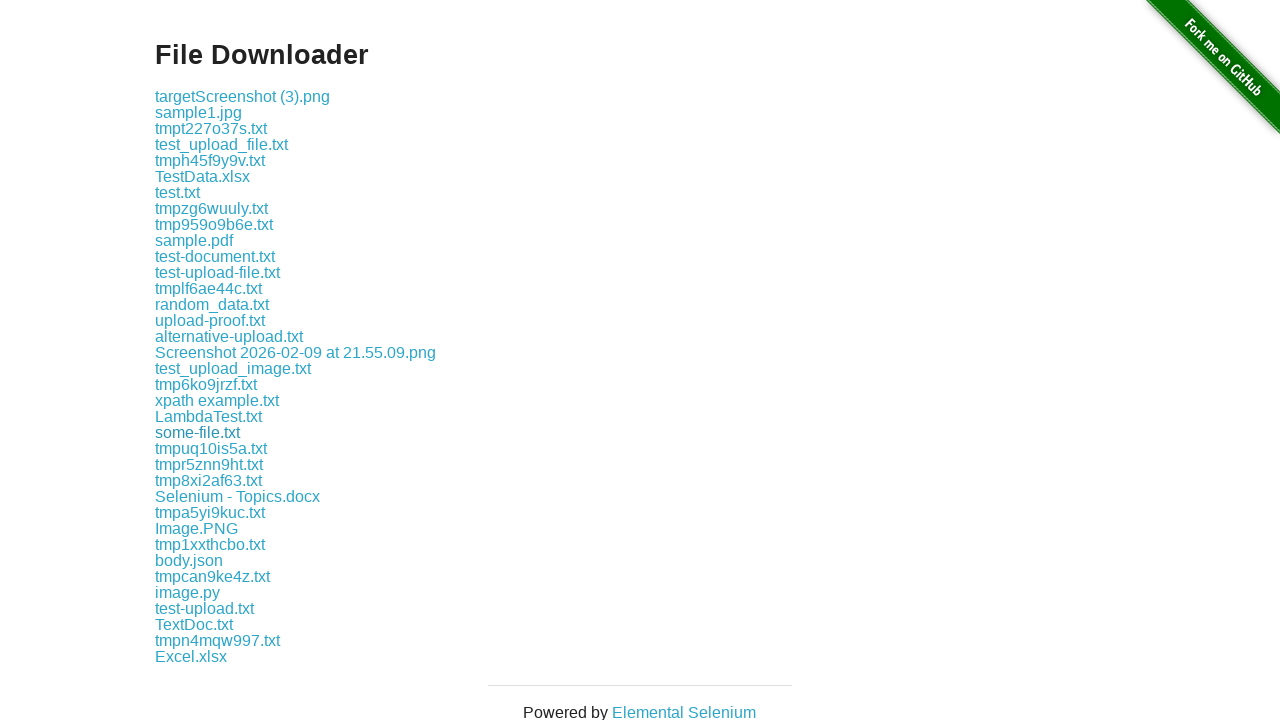

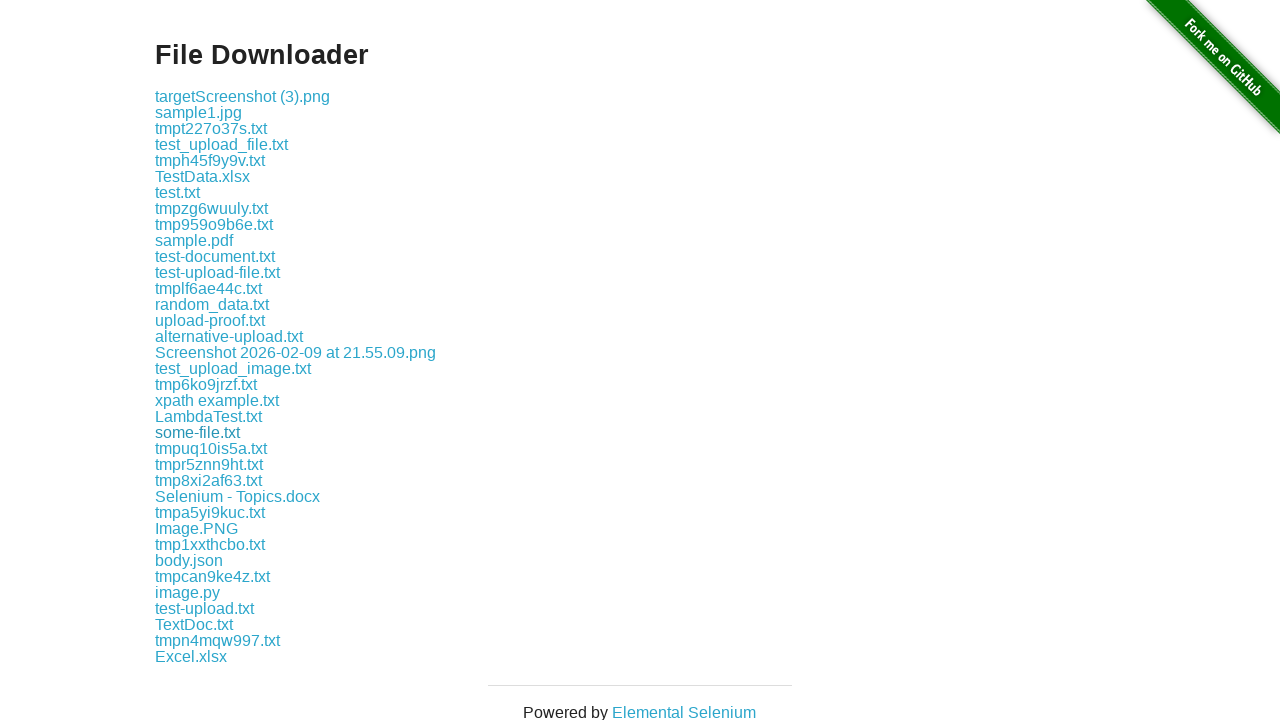